Tests form validation by submitting the practice form with an invalid email format and verifying the form handles the invalid input appropriately.

Starting URL: https://demoqa.com/automation-practice-form

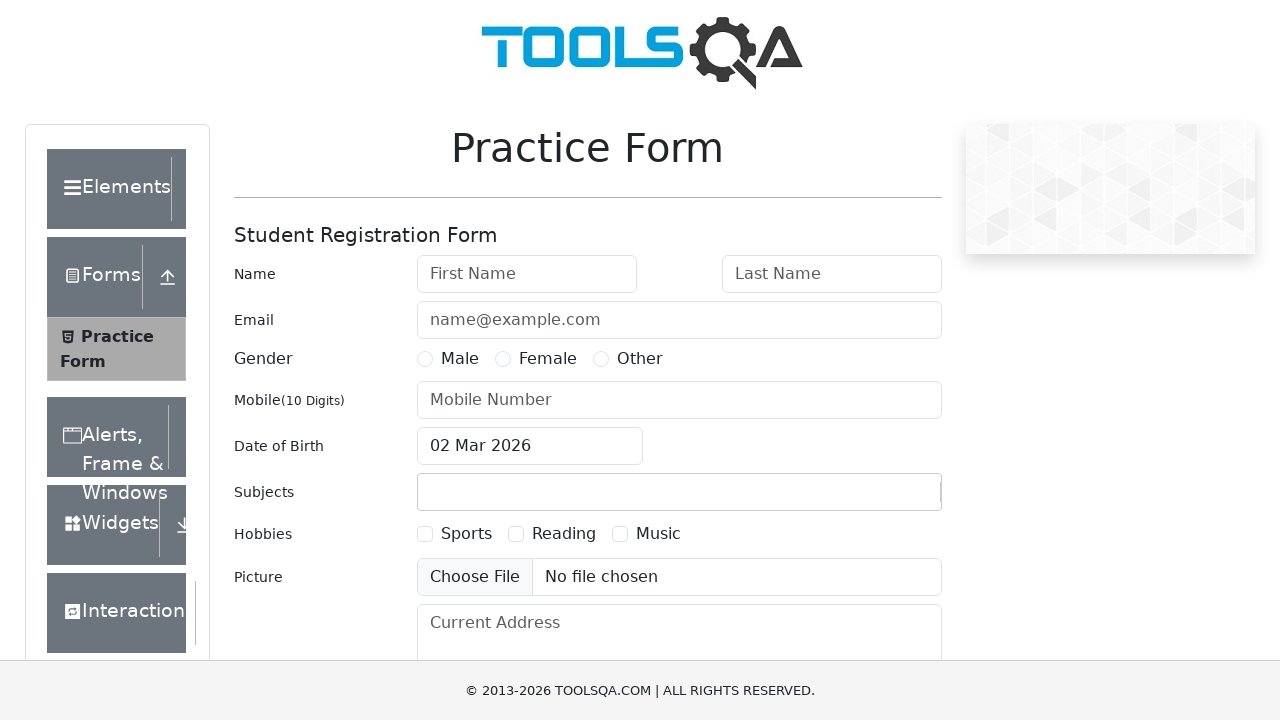

Filled first name field with 'Nguyen' on #firstName
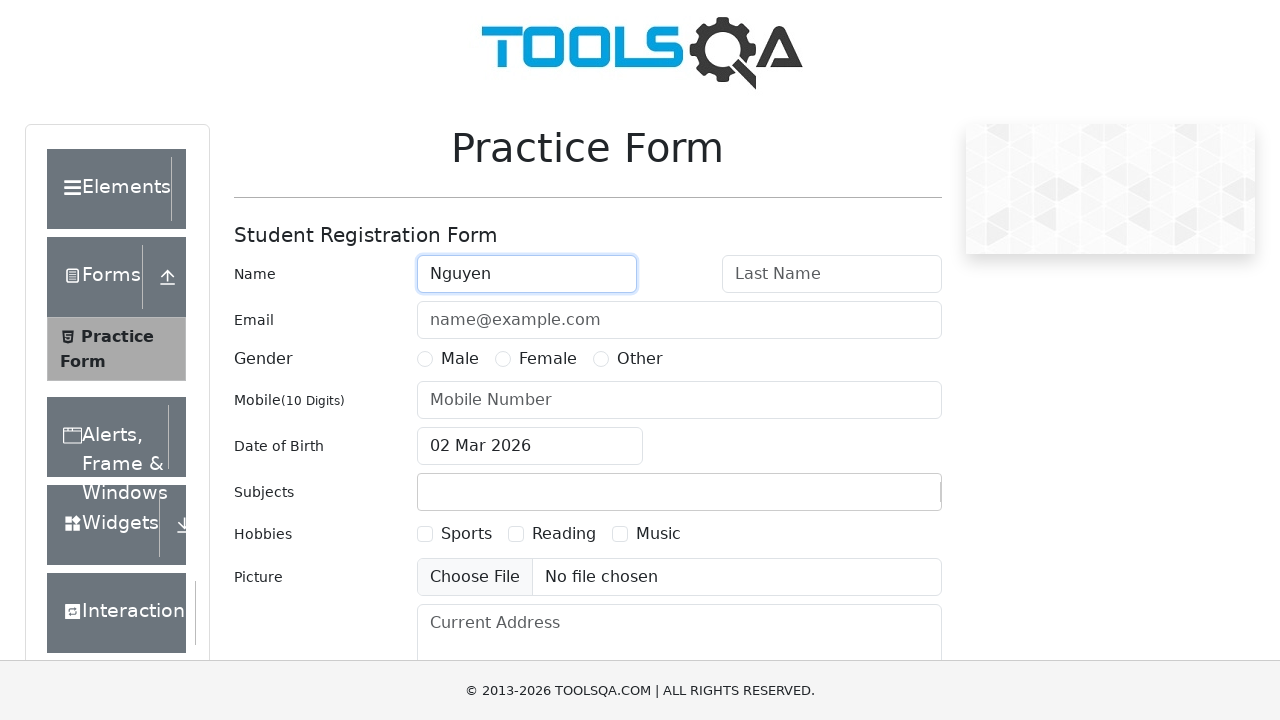

Filled last name field with 'Van A' on #lastName
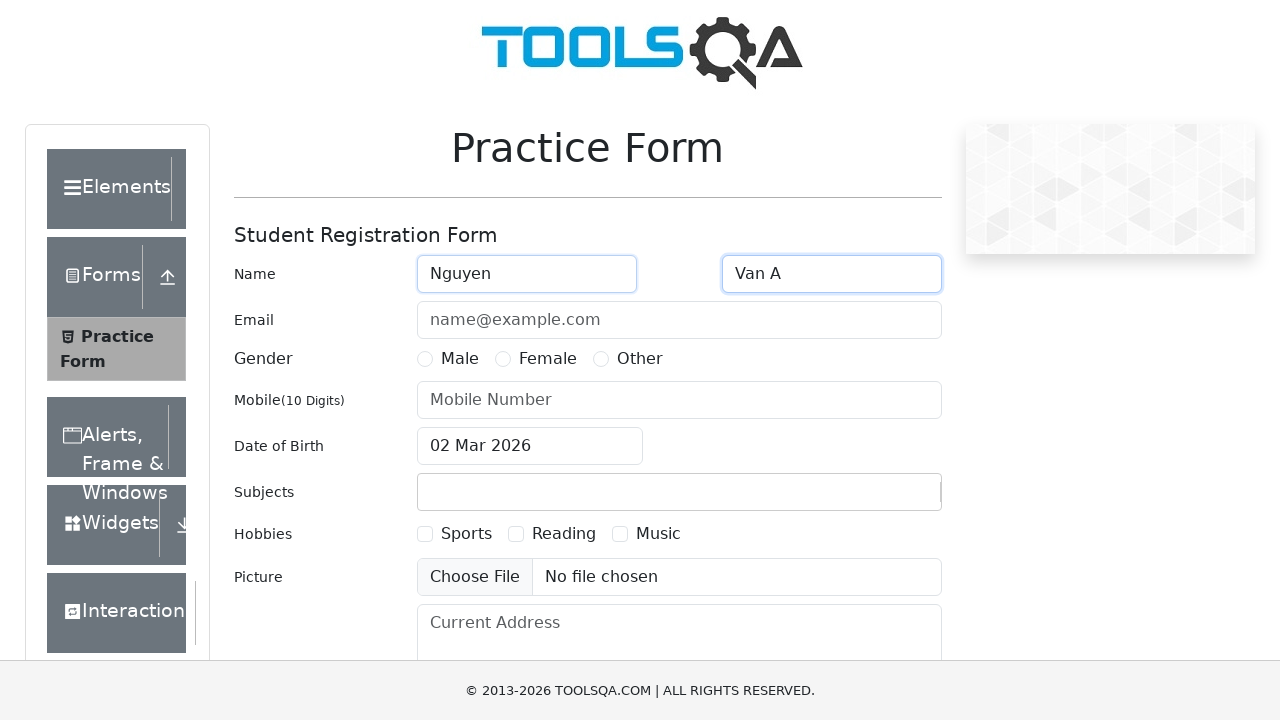

Filled email field with invalid format 'invalid-email' on #userEmail
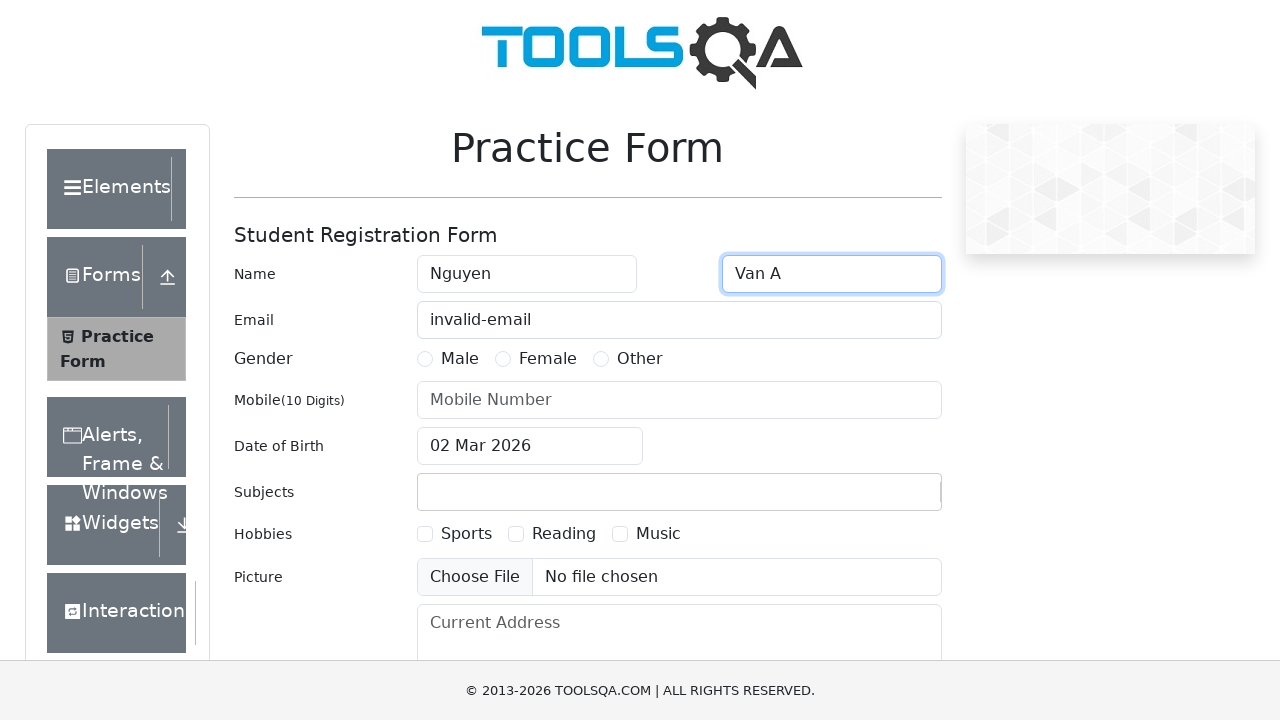

Selected Male gender option at (460, 359) on label[for='gender-radio-1']
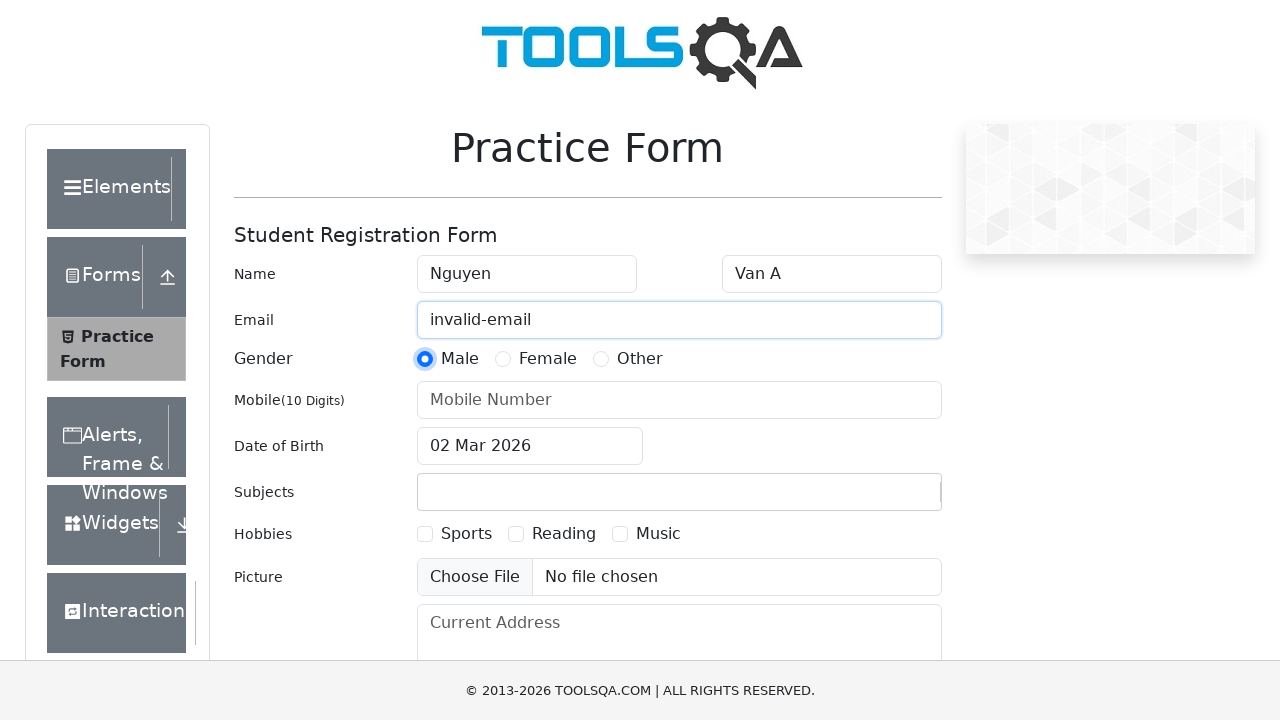

Filled phone number field with '0123456789' on #userNumber
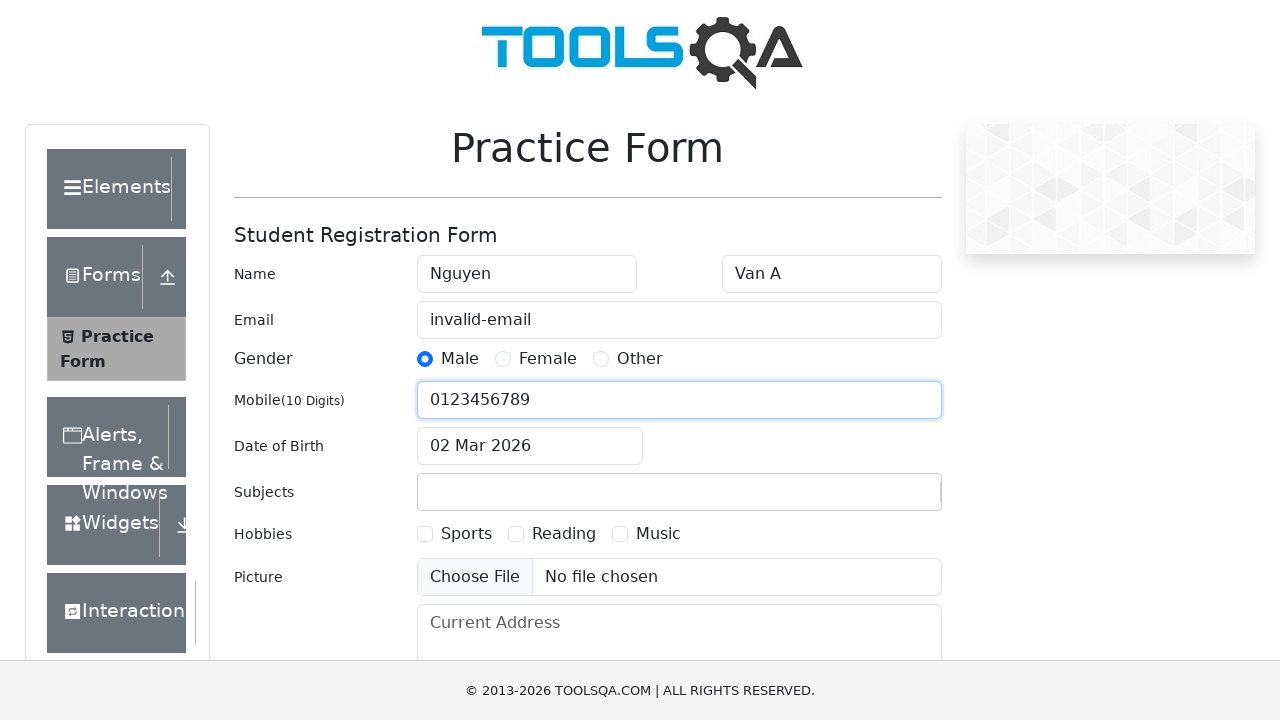

Scrolled to bottom of page to make submit button visible
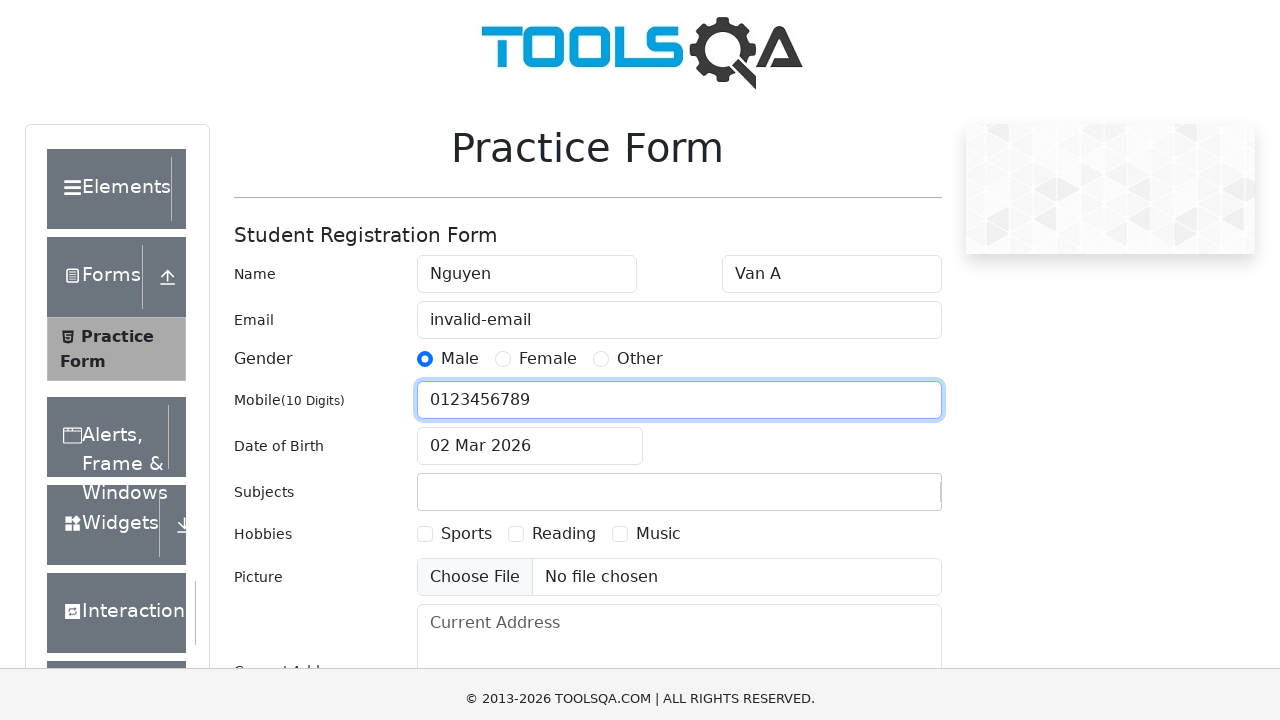

Clicked submit button to submit form with invalid email at (885, 499) on #submit
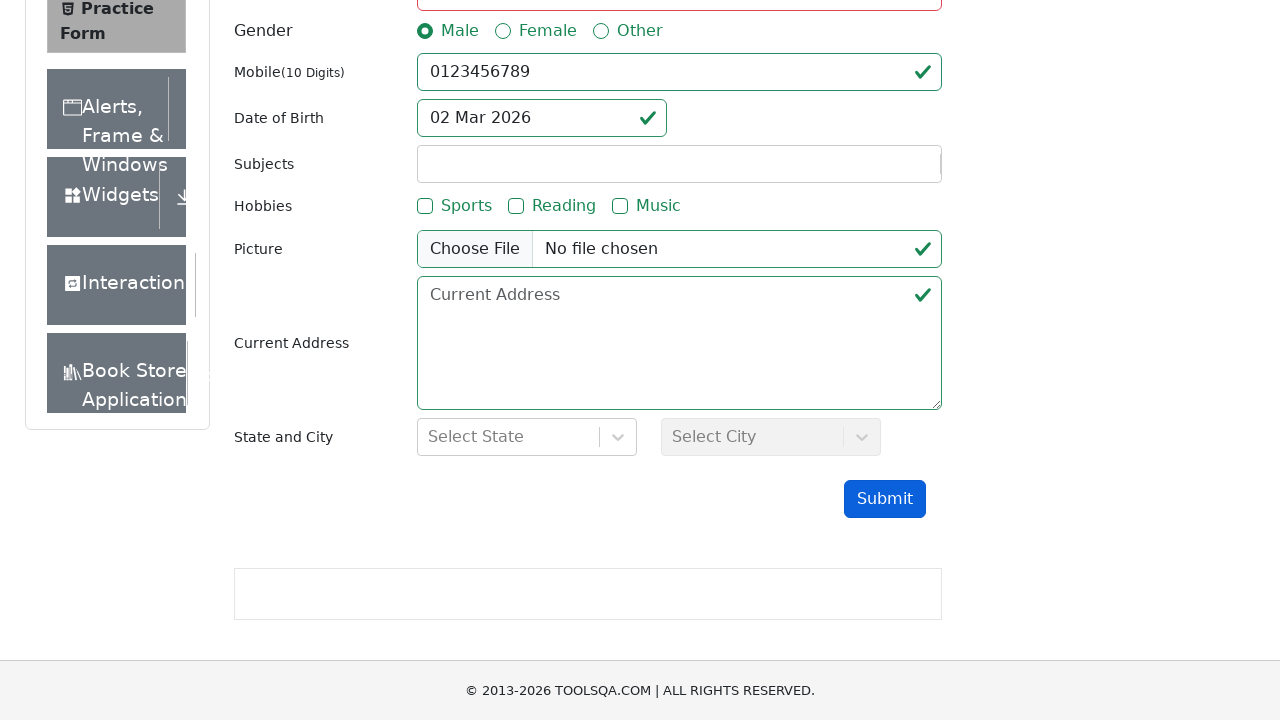

Waited 1 second for form validation response
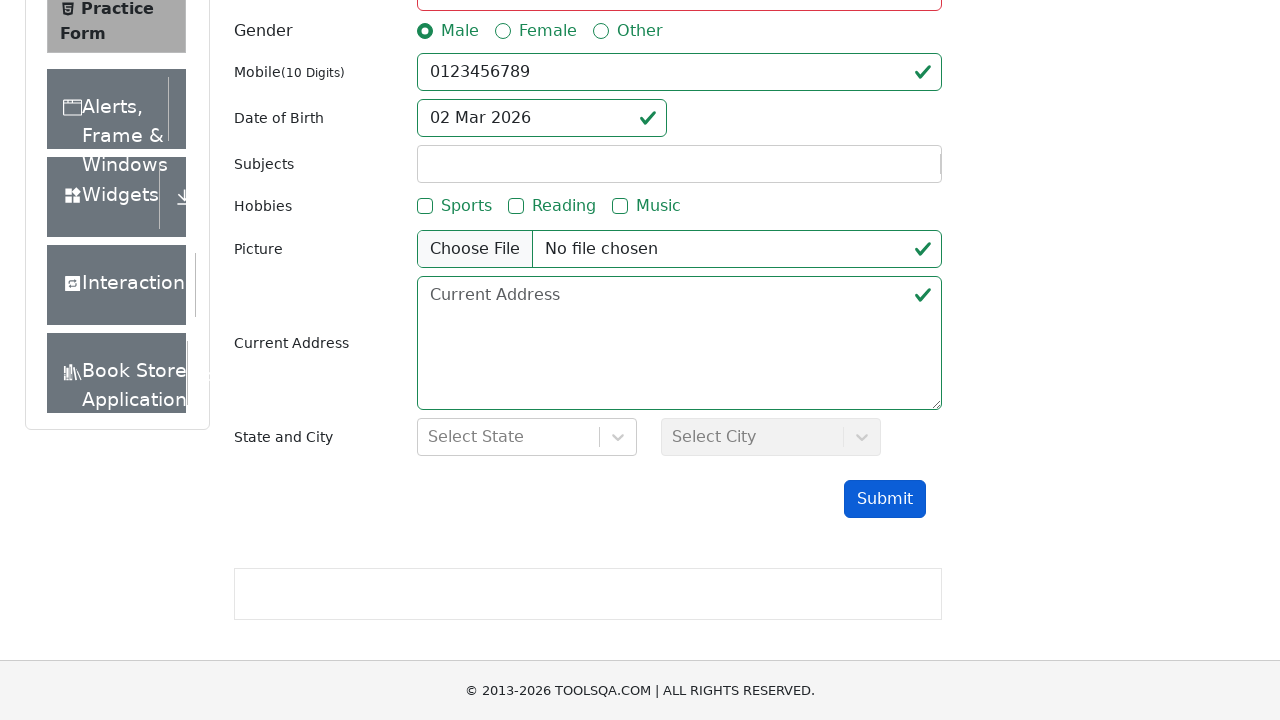

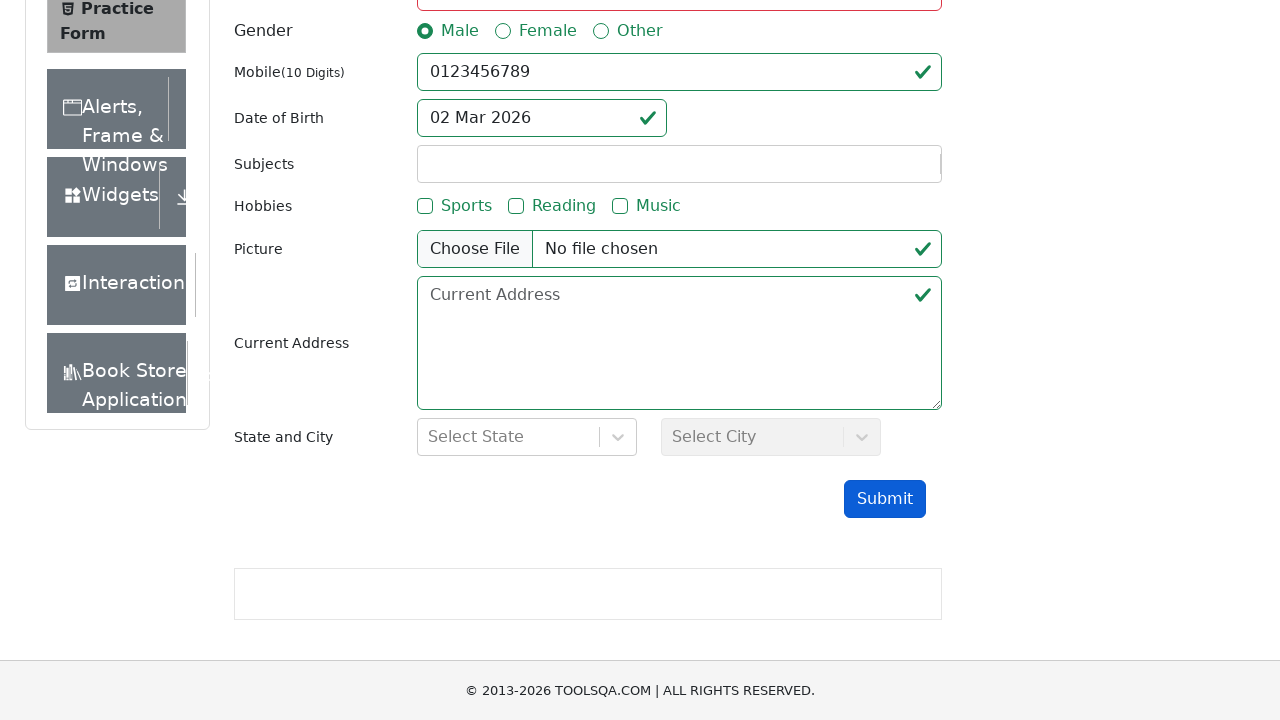